Tests search on National Development and Reform Commission website by entering query and clicking search

Starting URL: https://so.ndrc.gov.cn/s?siteCode=bm04000007&ssl=1&token=&qt=

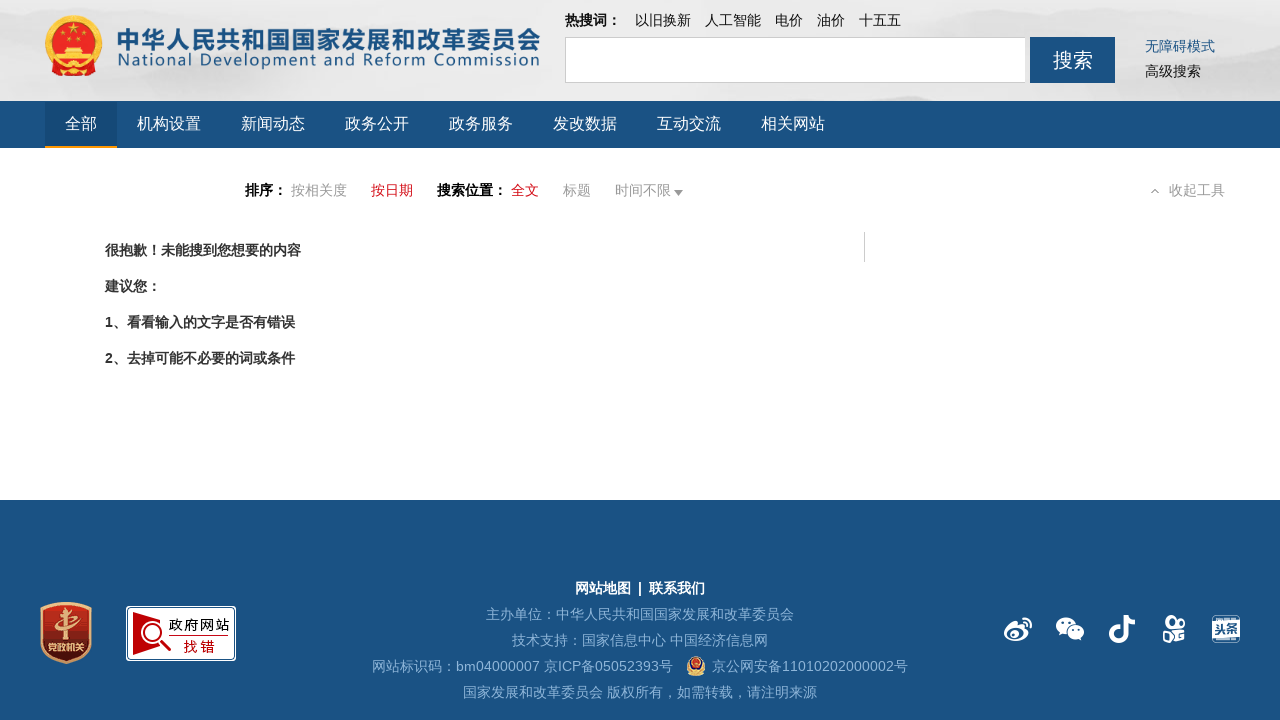

Filled search input with query '发展改革' on input#qt
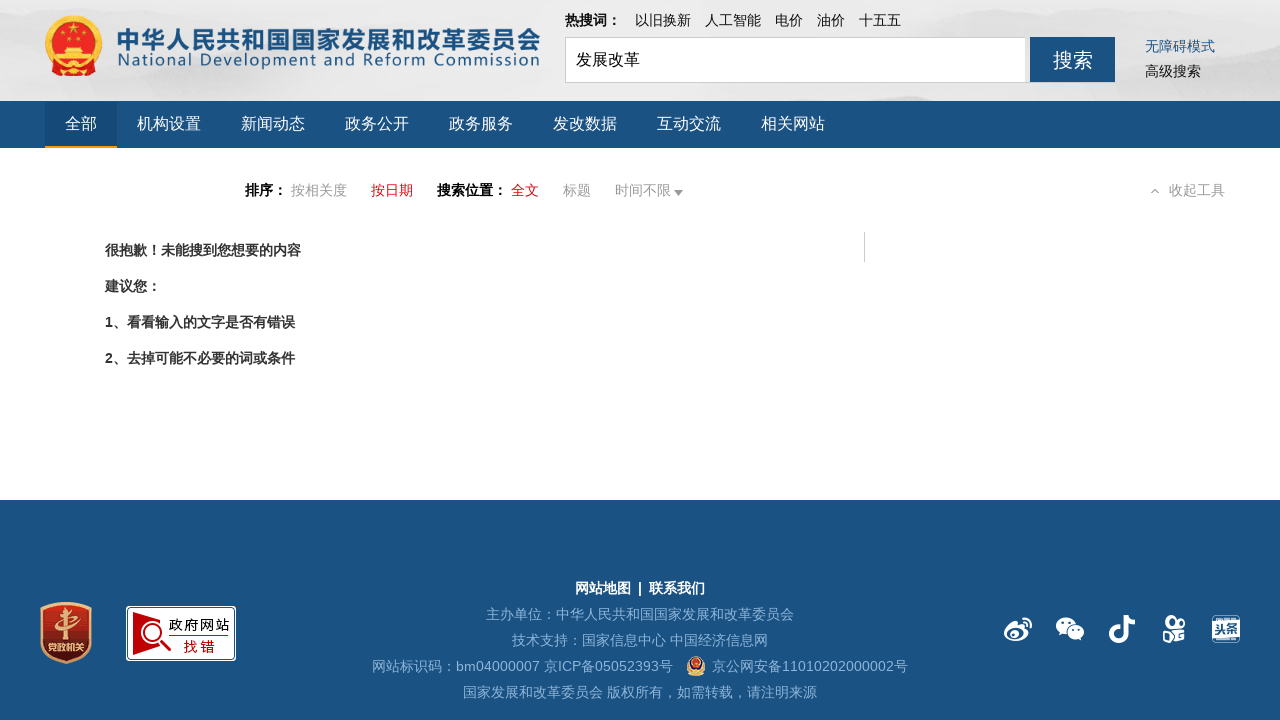

Clicked search button to execute search at (1072, 60) on #searchBtn
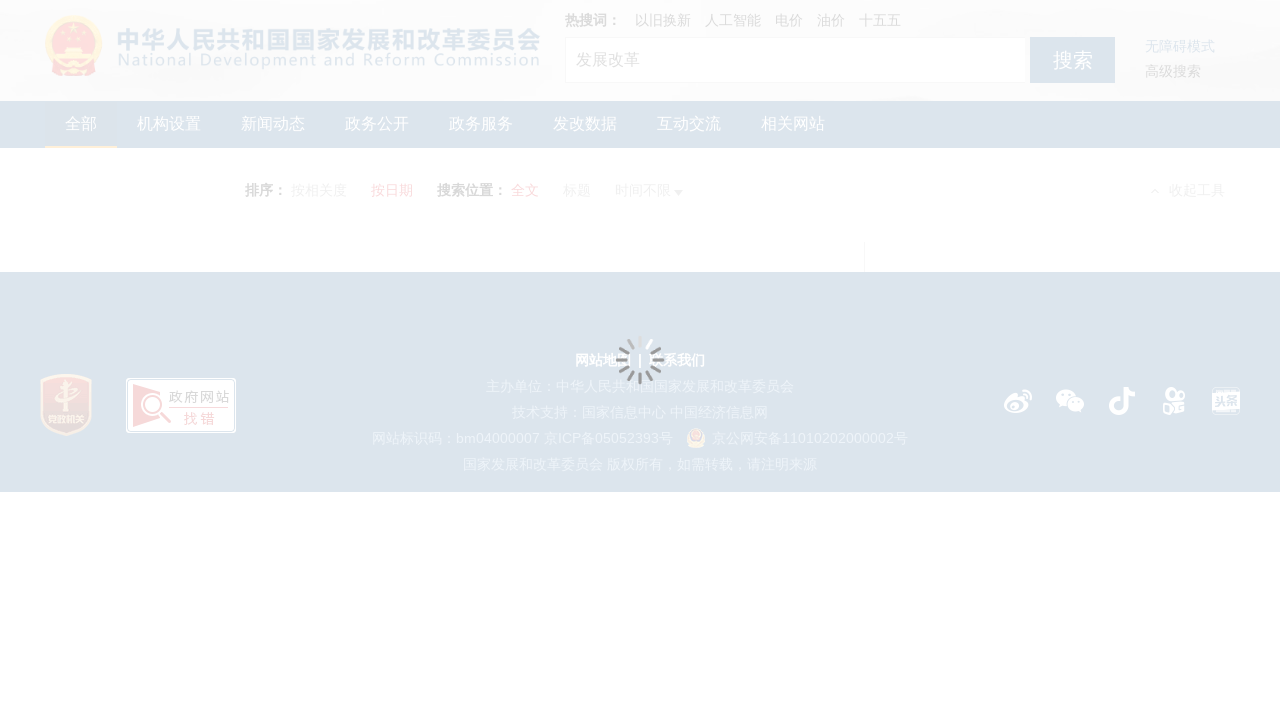

Waited 3 seconds for search results to load
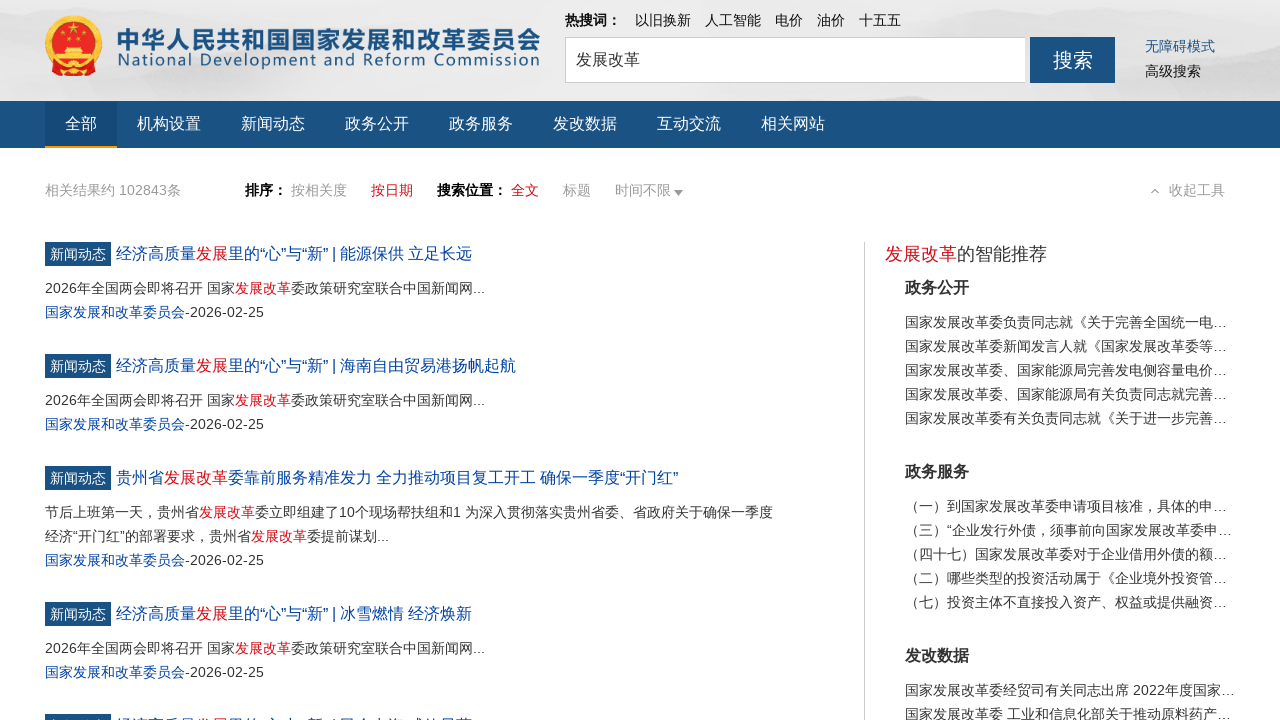

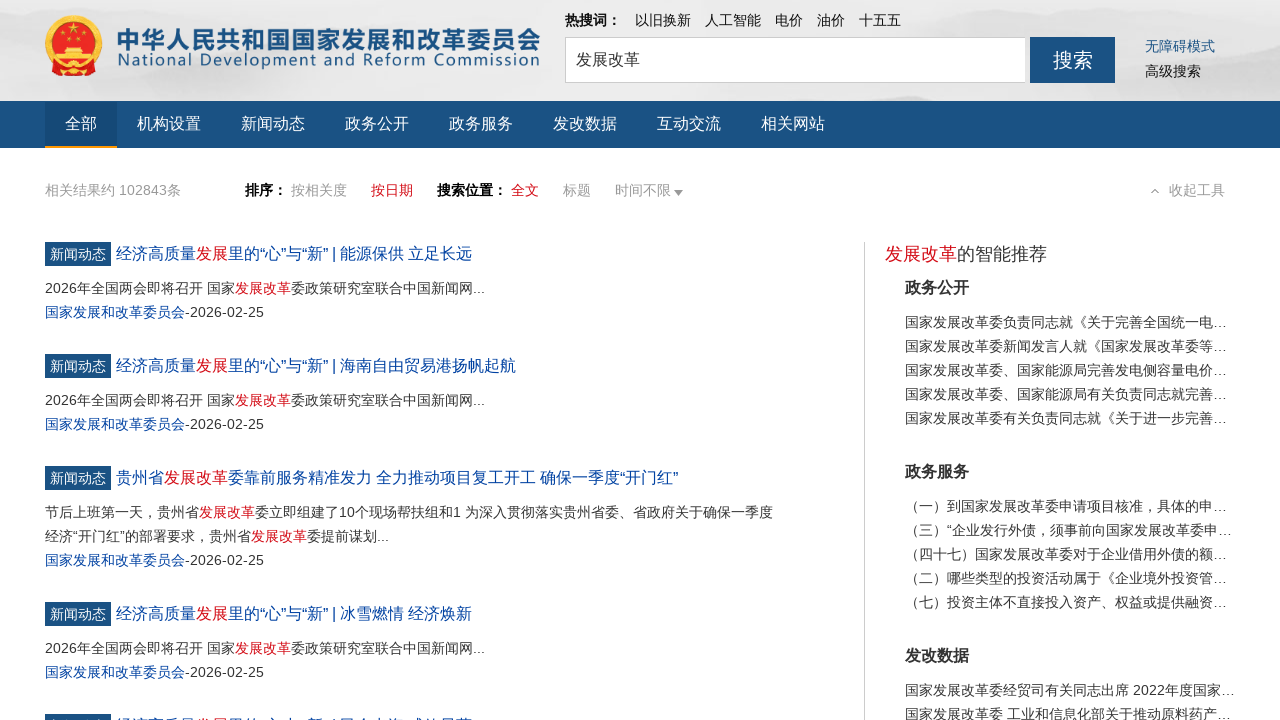